Verifies that the online payment block header text displays "Онлайн пополнение без комиссии" (Online top-up without commission)

Starting URL: https://www.mts.by

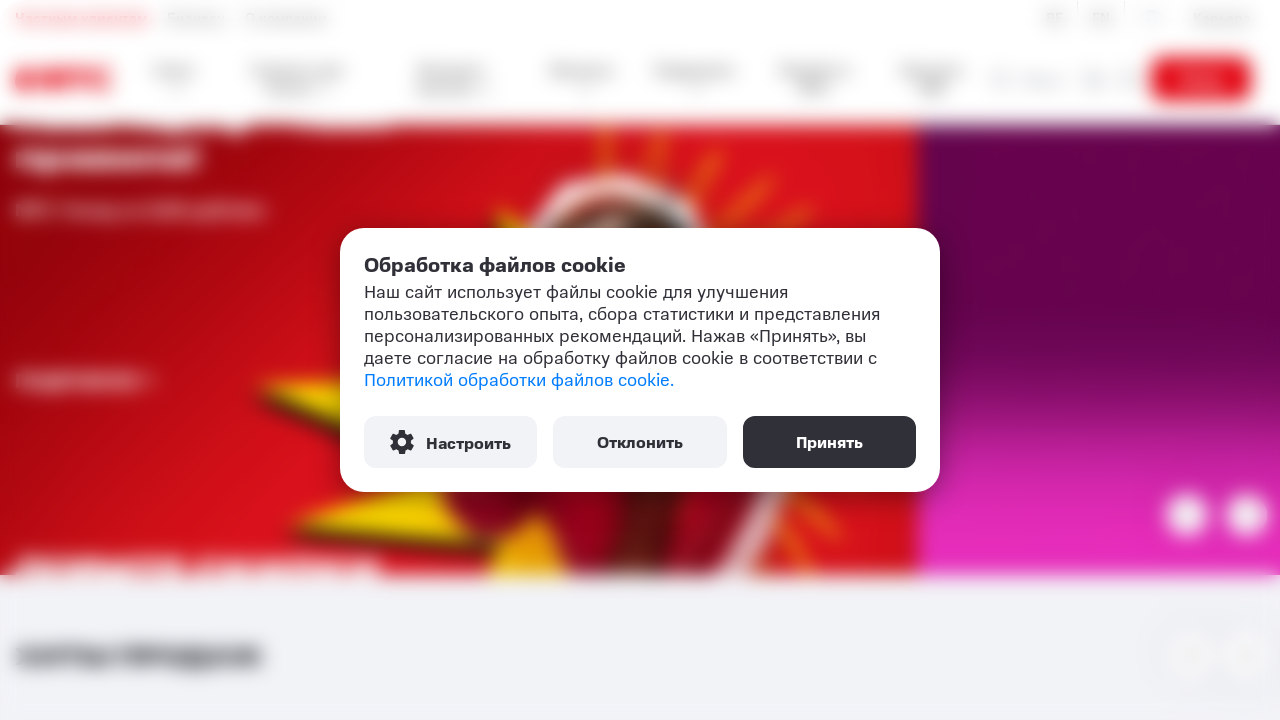

Navigated to https://www.mts.by
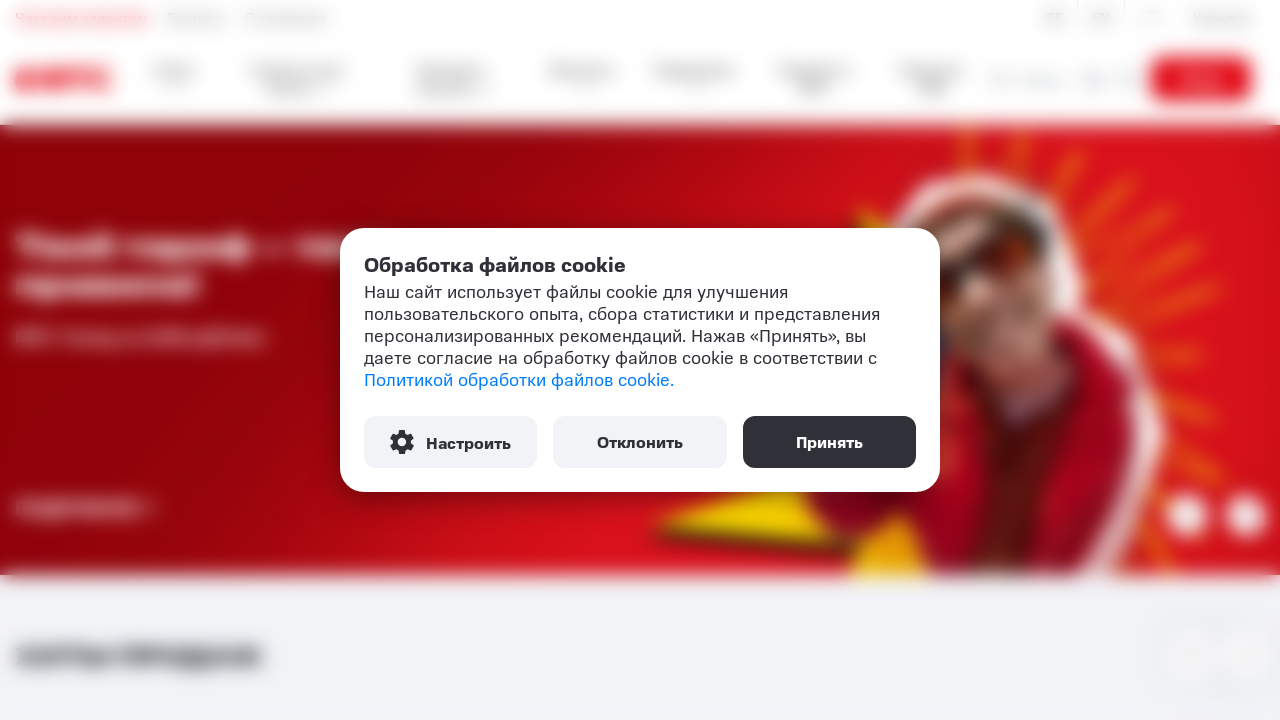

Online payment block header element loaded
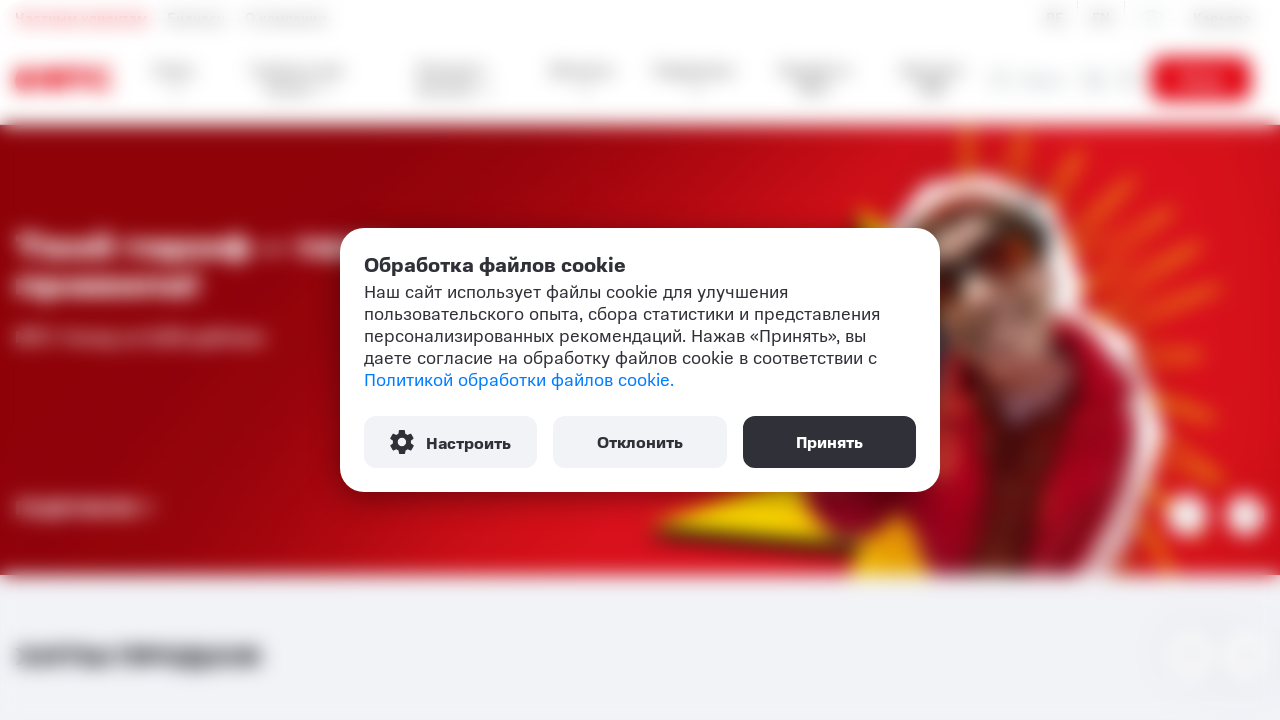

Retrieved payment block header text: 'Онлайн пополнение без комиссии'
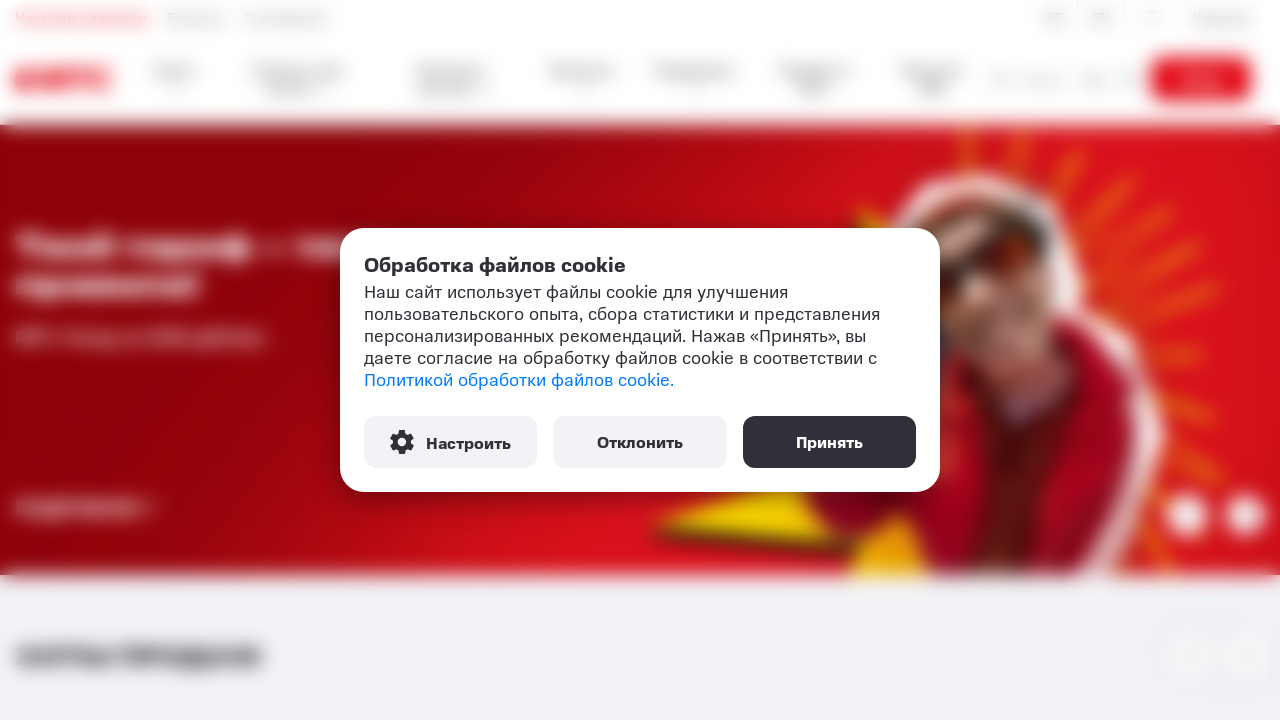

Verified payment block header text contains 'Онлайн пополнение' and 'без комиссии'
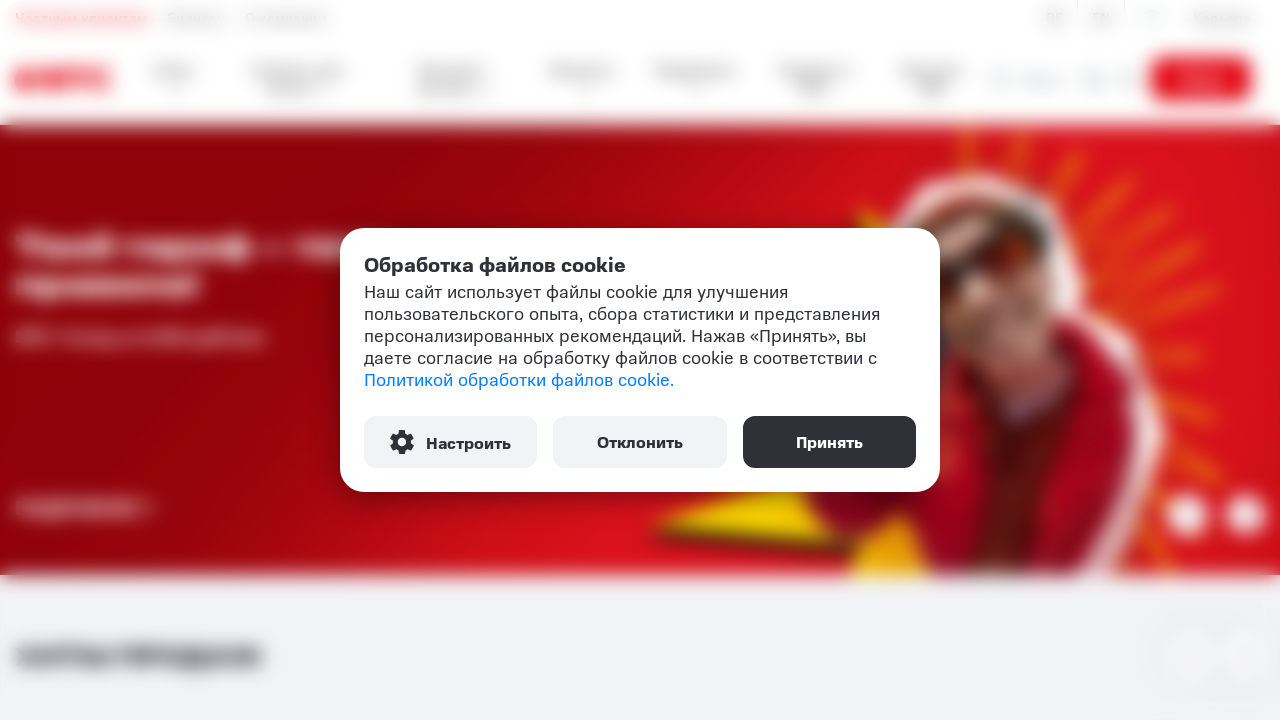

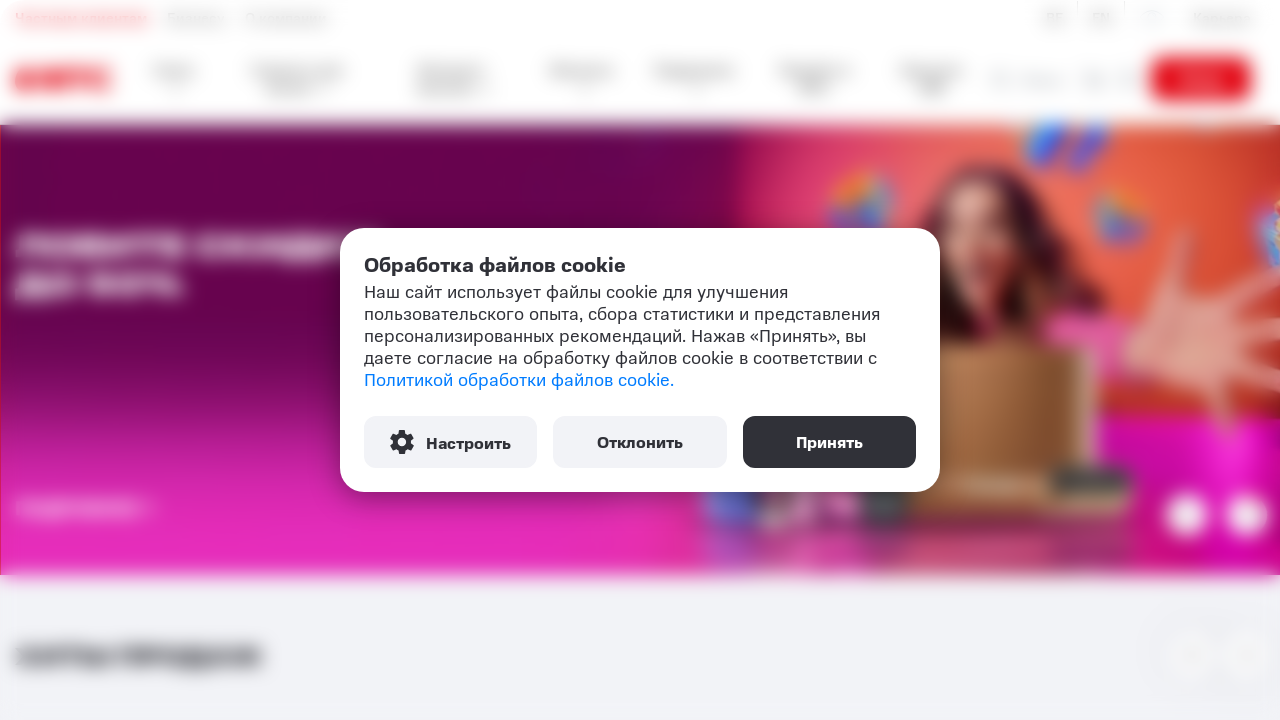